Tests that a todo item is removed when edited to an empty string

Starting URL: https://demo.playwright.dev/todomvc

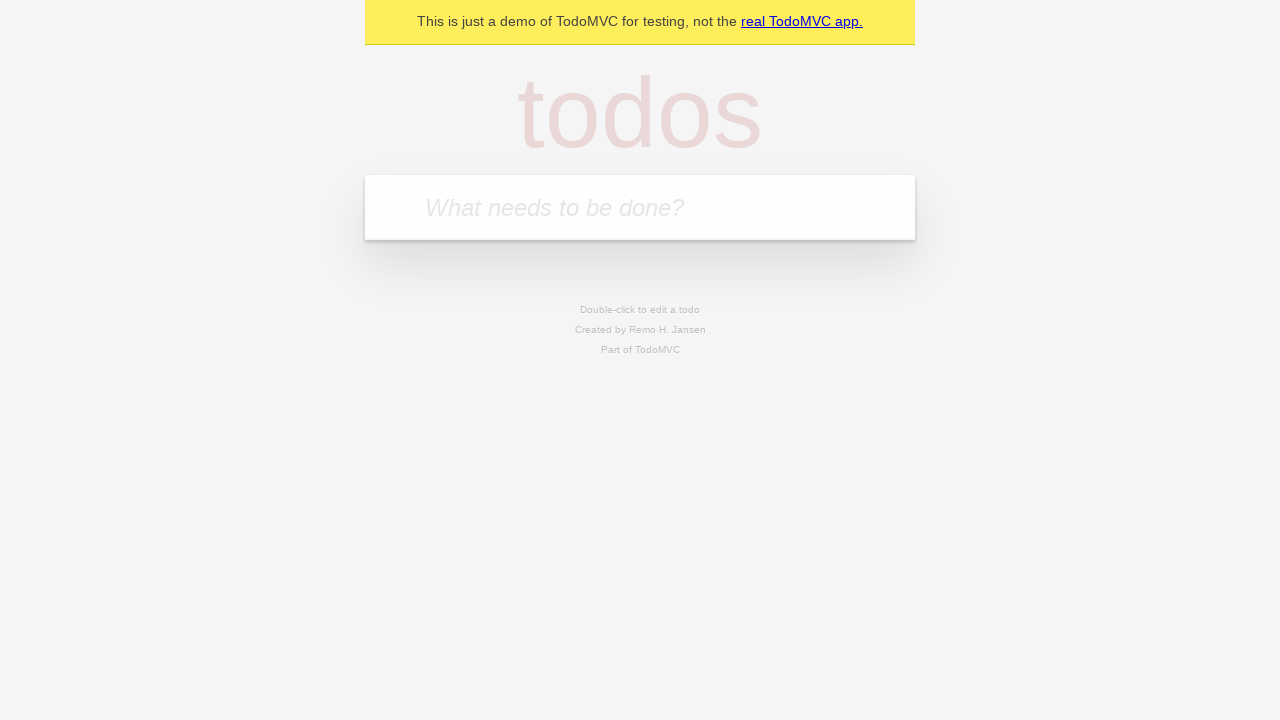

Filled todo input with 'buy some cheese' on internal:attr=[placeholder="What needs to be done?"i]
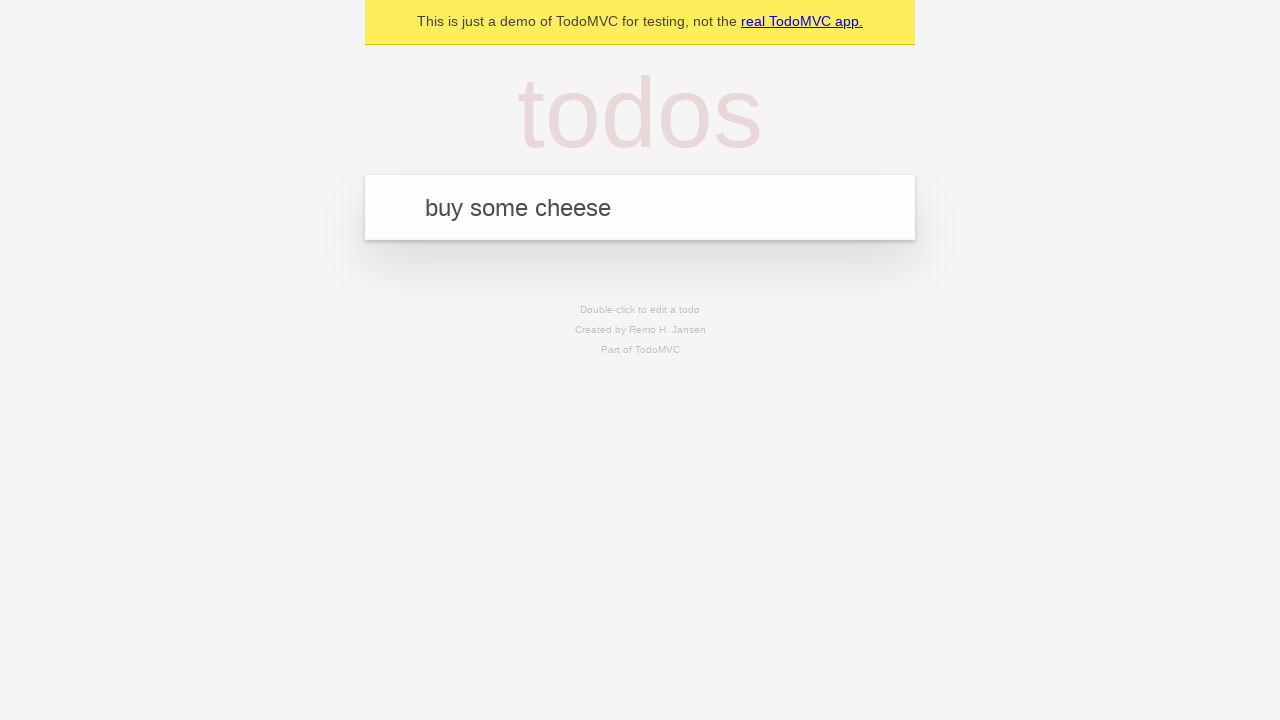

Pressed Enter to add first todo item on internal:attr=[placeholder="What needs to be done?"i]
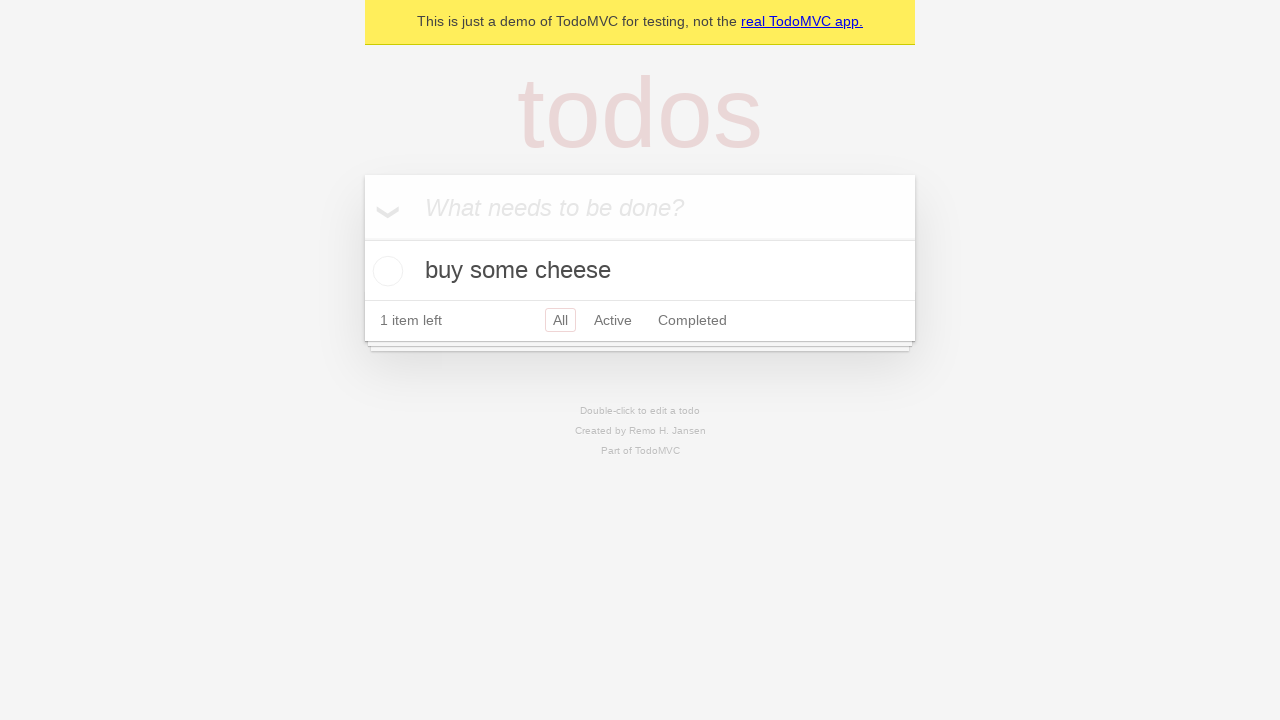

Filled todo input with 'feed the cat' on internal:attr=[placeholder="What needs to be done?"i]
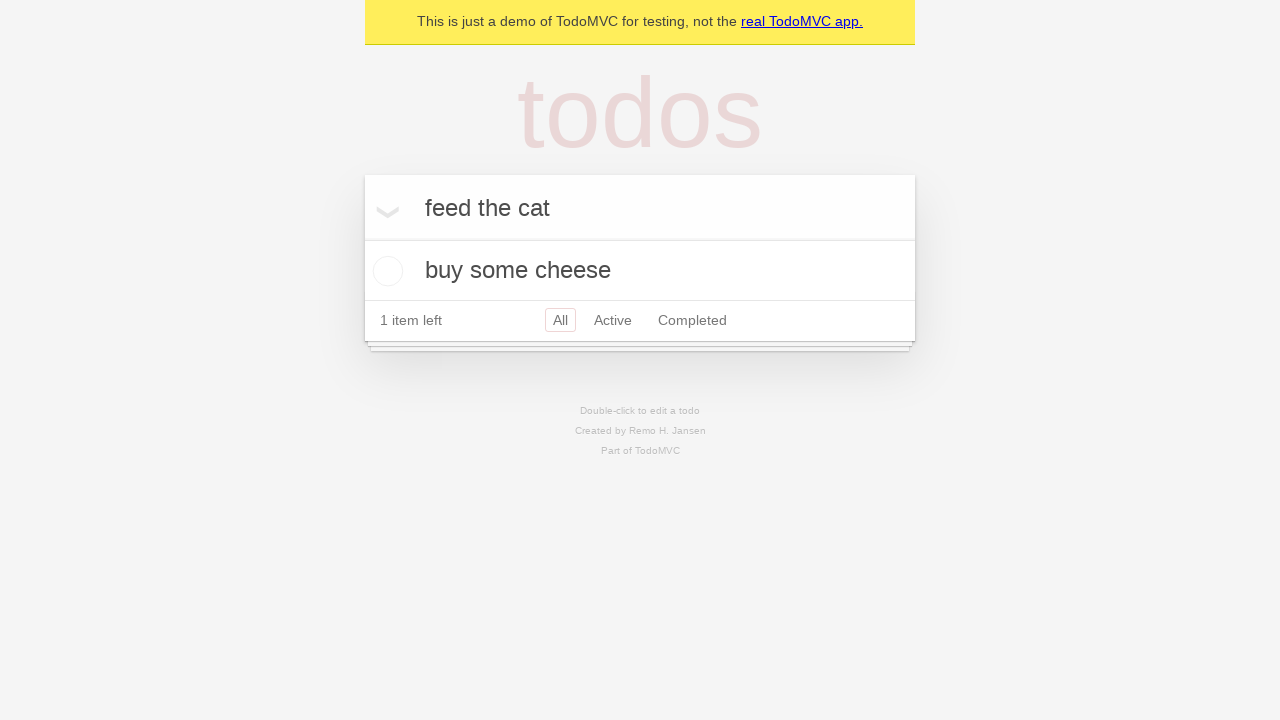

Pressed Enter to add second todo item on internal:attr=[placeholder="What needs to be done?"i]
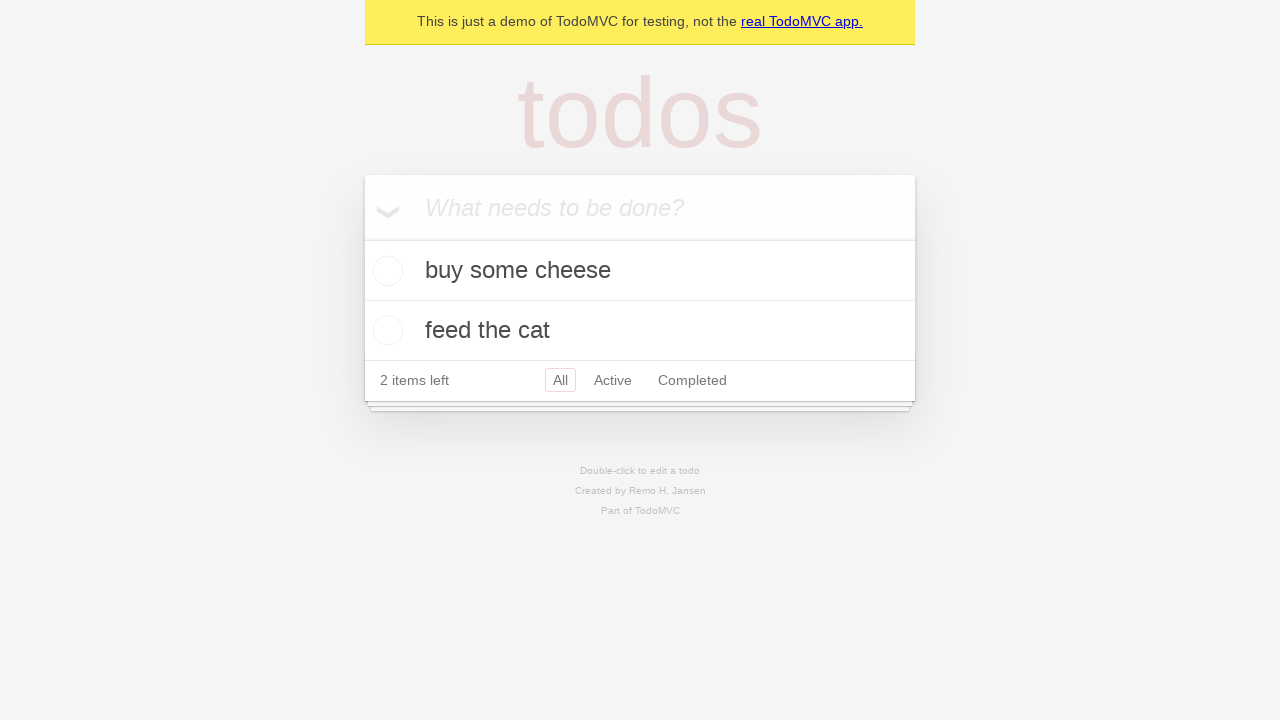

Filled todo input with 'book a doctors appointment' on internal:attr=[placeholder="What needs to be done?"i]
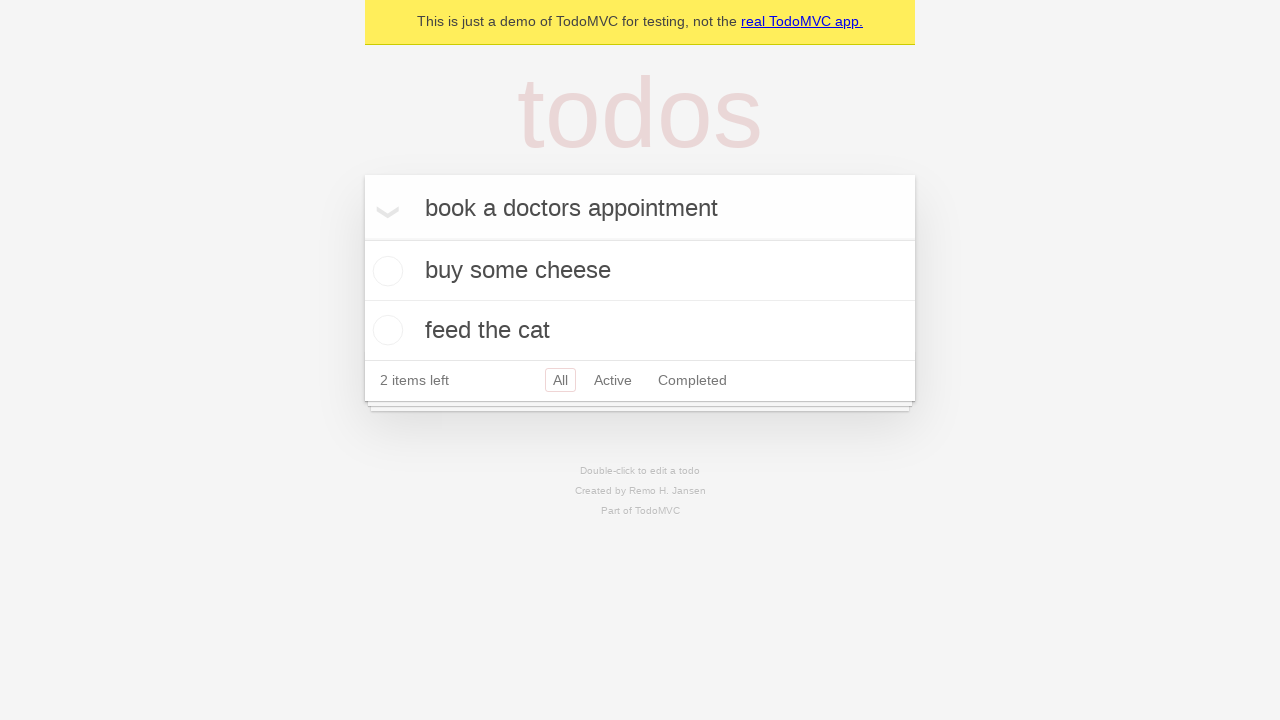

Pressed Enter to add third todo item on internal:attr=[placeholder="What needs to be done?"i]
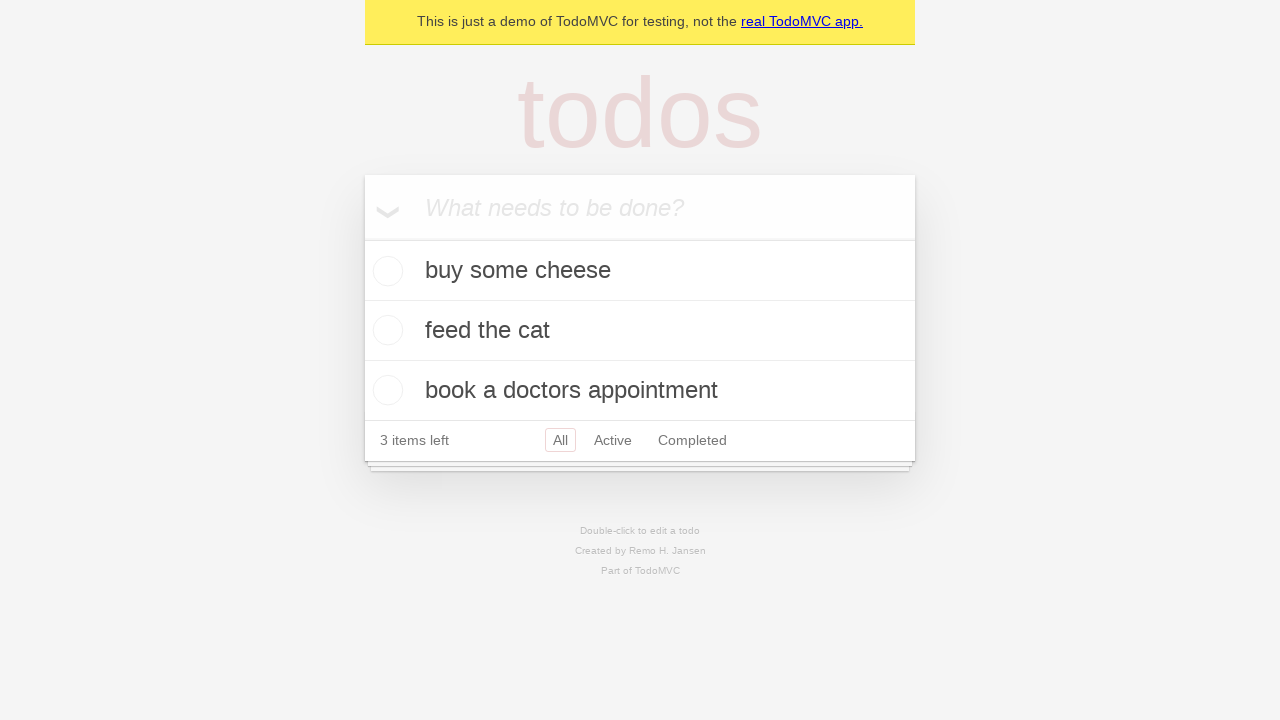

Double-clicked on second todo item to enter edit mode at (640, 331) on internal:testid=[data-testid="todo-item"s] >> nth=1
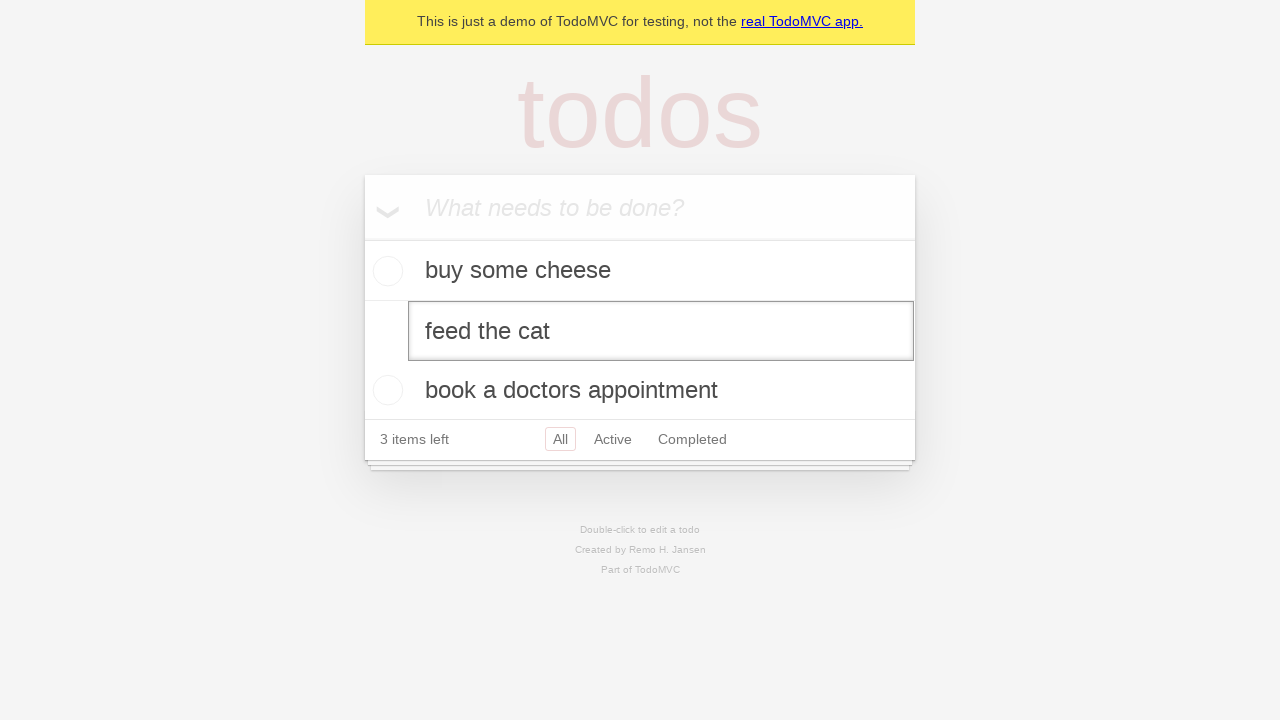

Cleared the text in the edit field on internal:testid=[data-testid="todo-item"s] >> nth=1 >> internal:role=textbox[nam
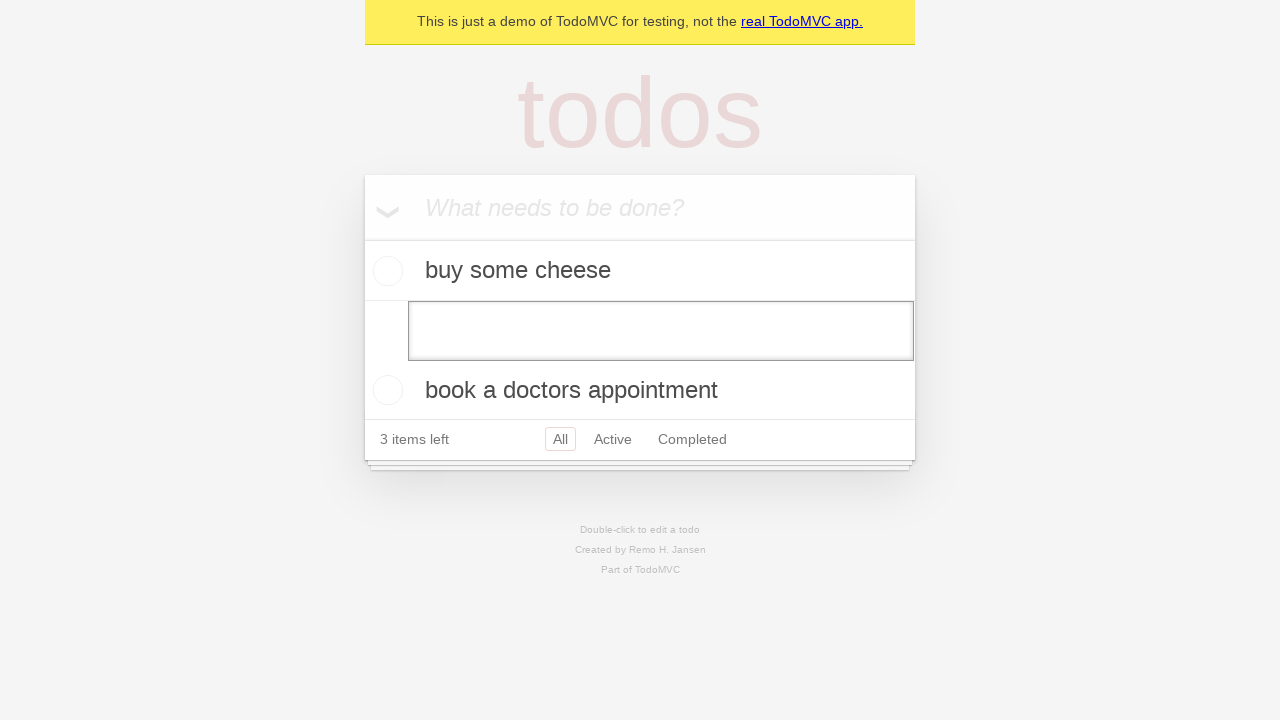

Pressed Enter to confirm empty edit, removing the todo item on internal:testid=[data-testid="todo-item"s] >> nth=1 >> internal:role=textbox[nam
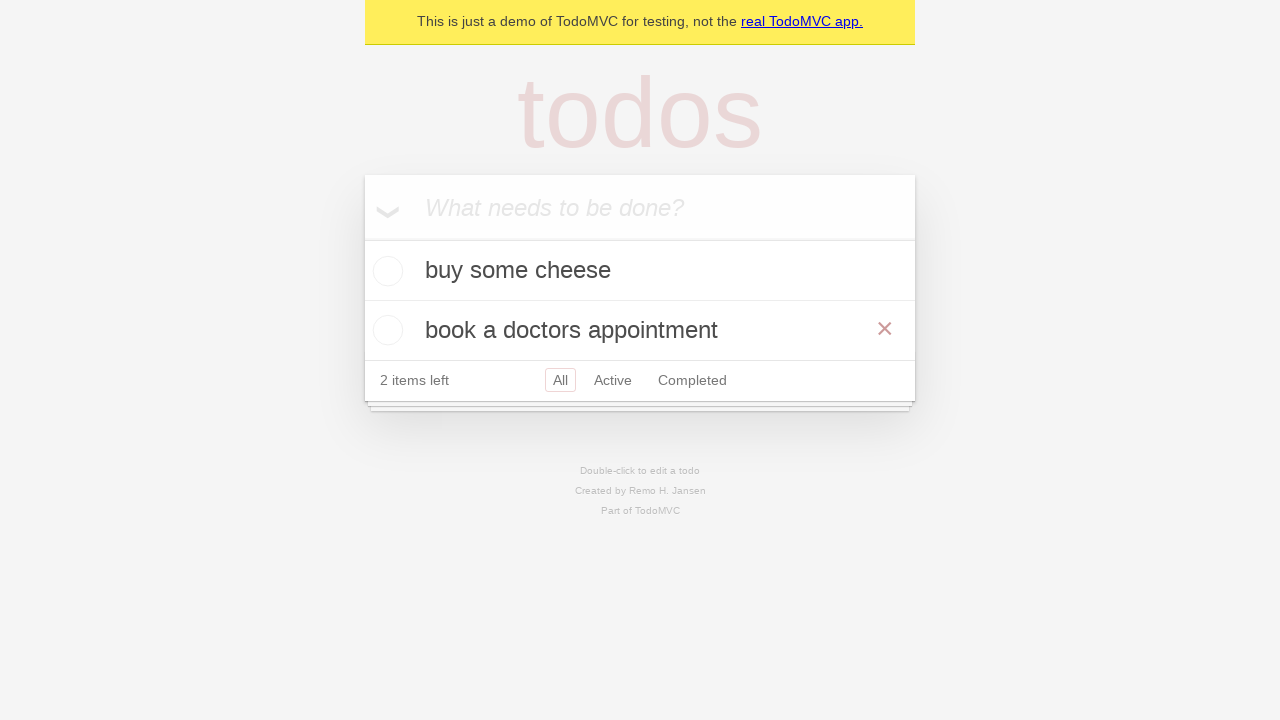

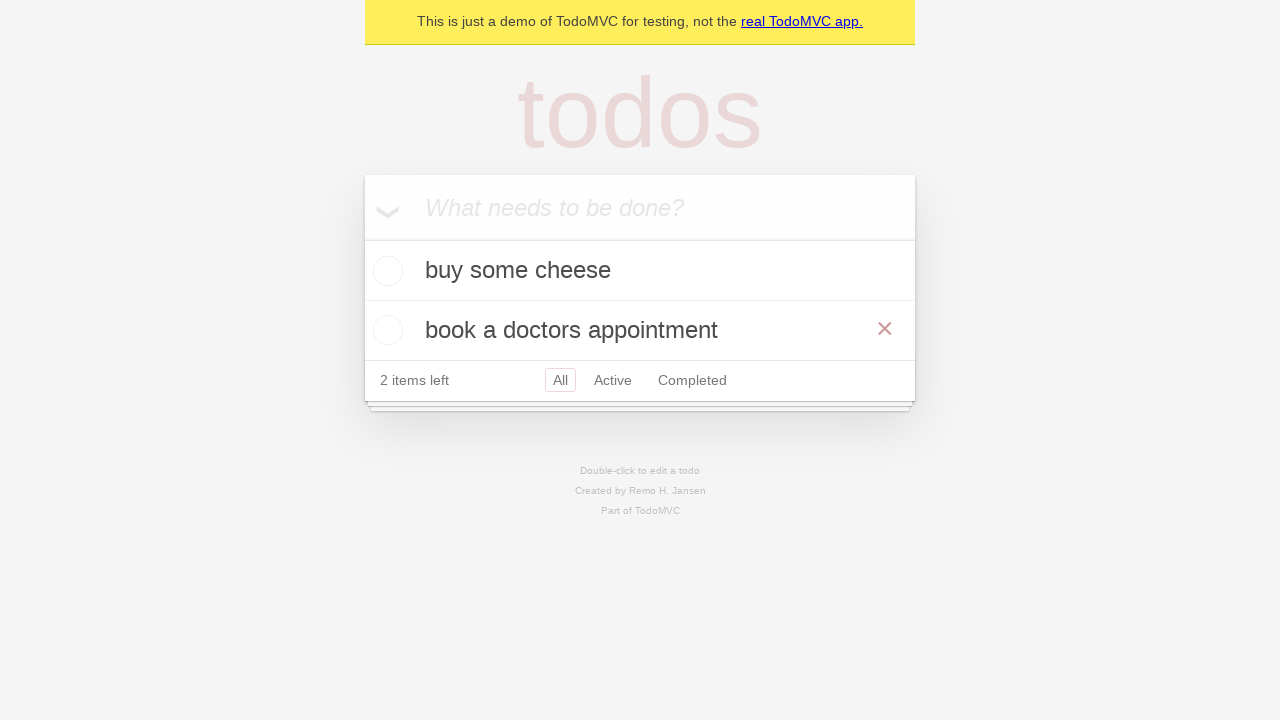